Clicks on a dropdown button to reveal menu options

Starting URL: https://bonigarcia.dev/selenium-webdriver-java/dropdown-menu.html

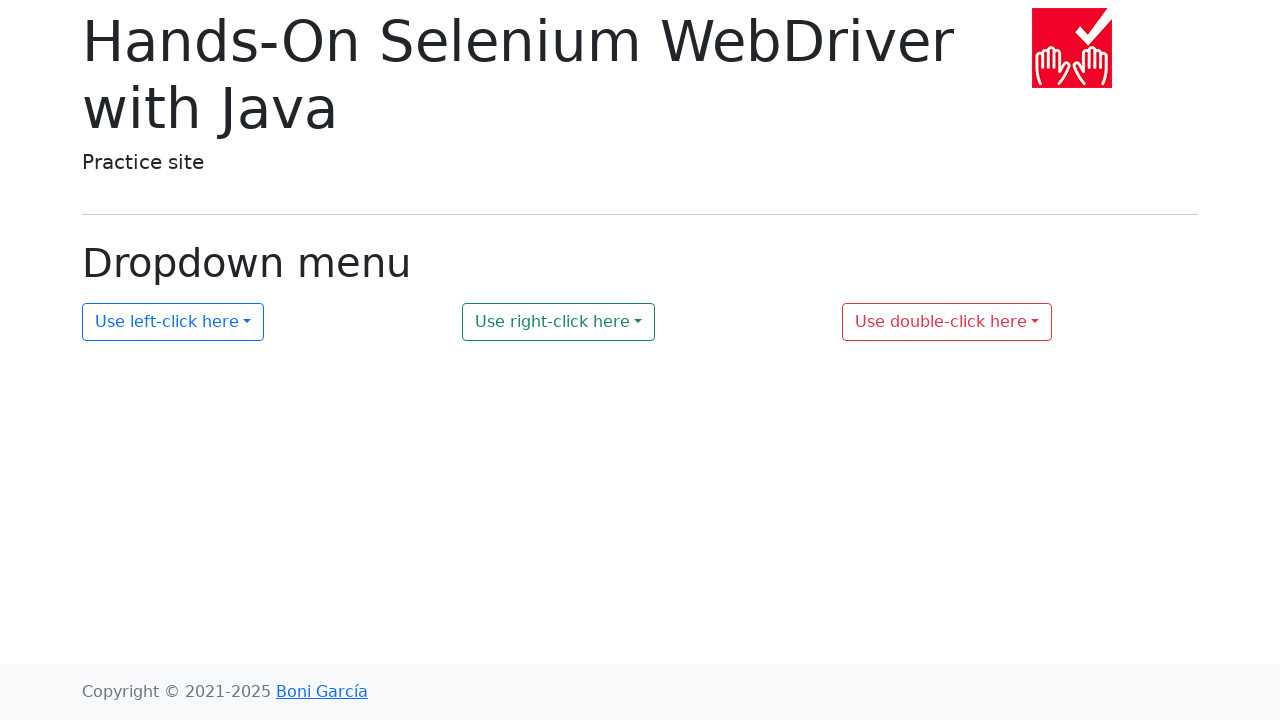

Clicked dropdown button to reveal menu options at (173, 322) on xpath=//button[@id='my-dropdown-1']
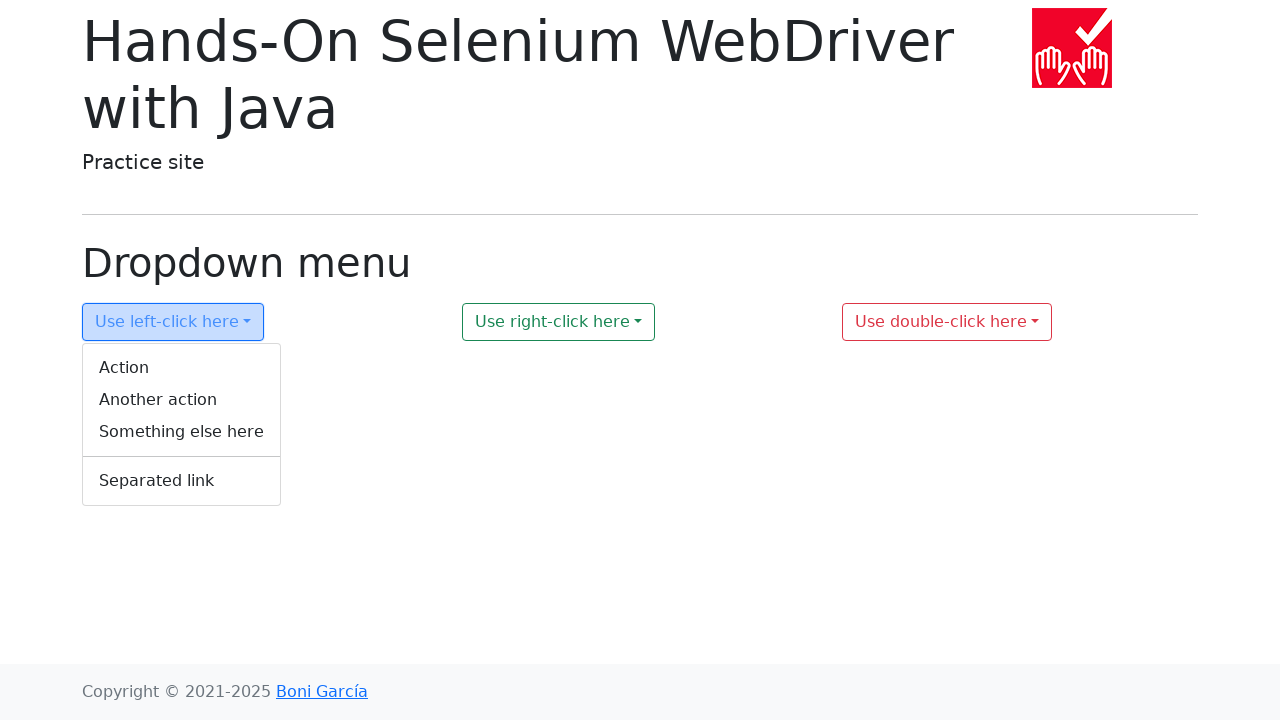

Dropdown menu became visible
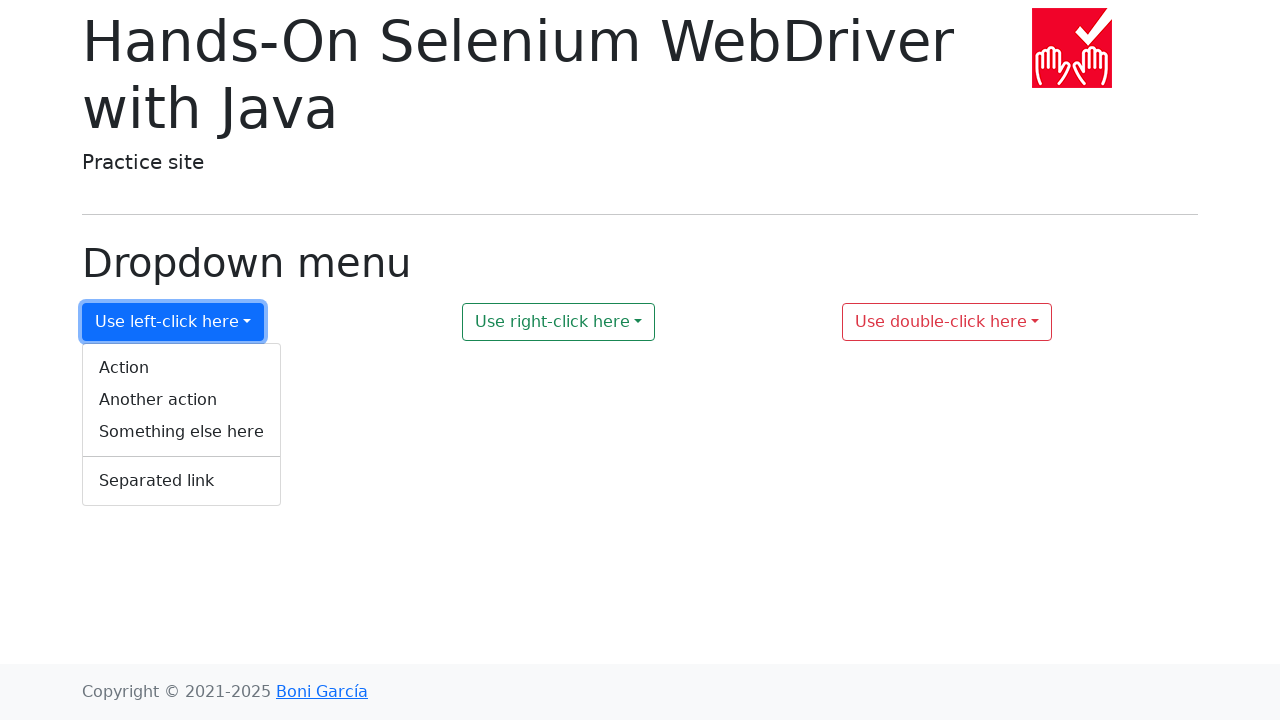

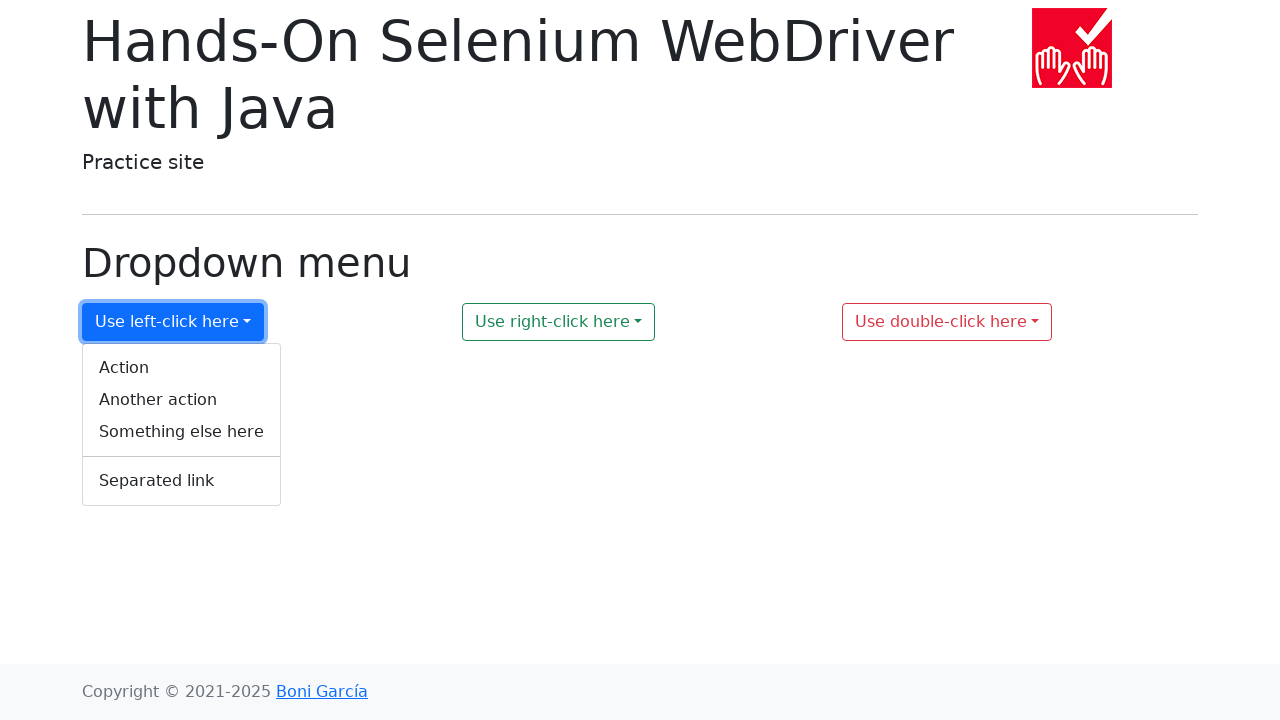